Navigates to testotomasyonu.com homepage and verifies that the page title contains "Test Otomasyonu"

Starting URL: https://testotomasyonu.com

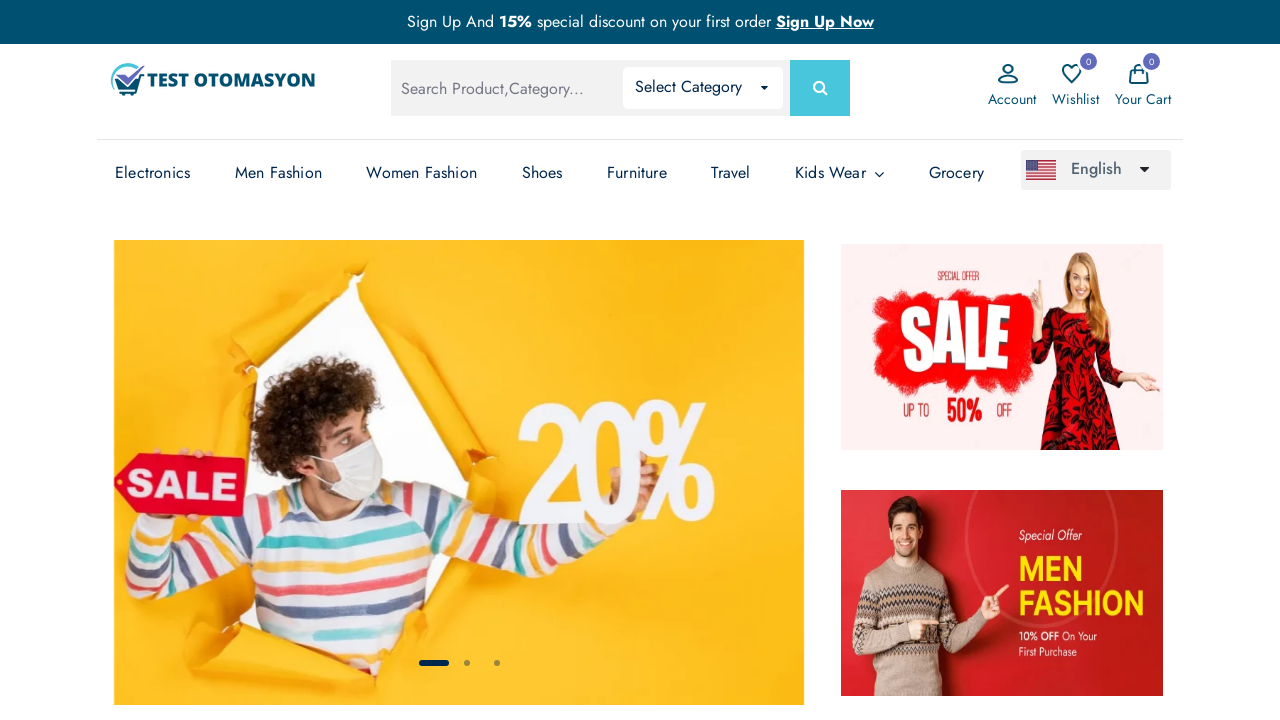

Waited for page to reach domcontentloaded state
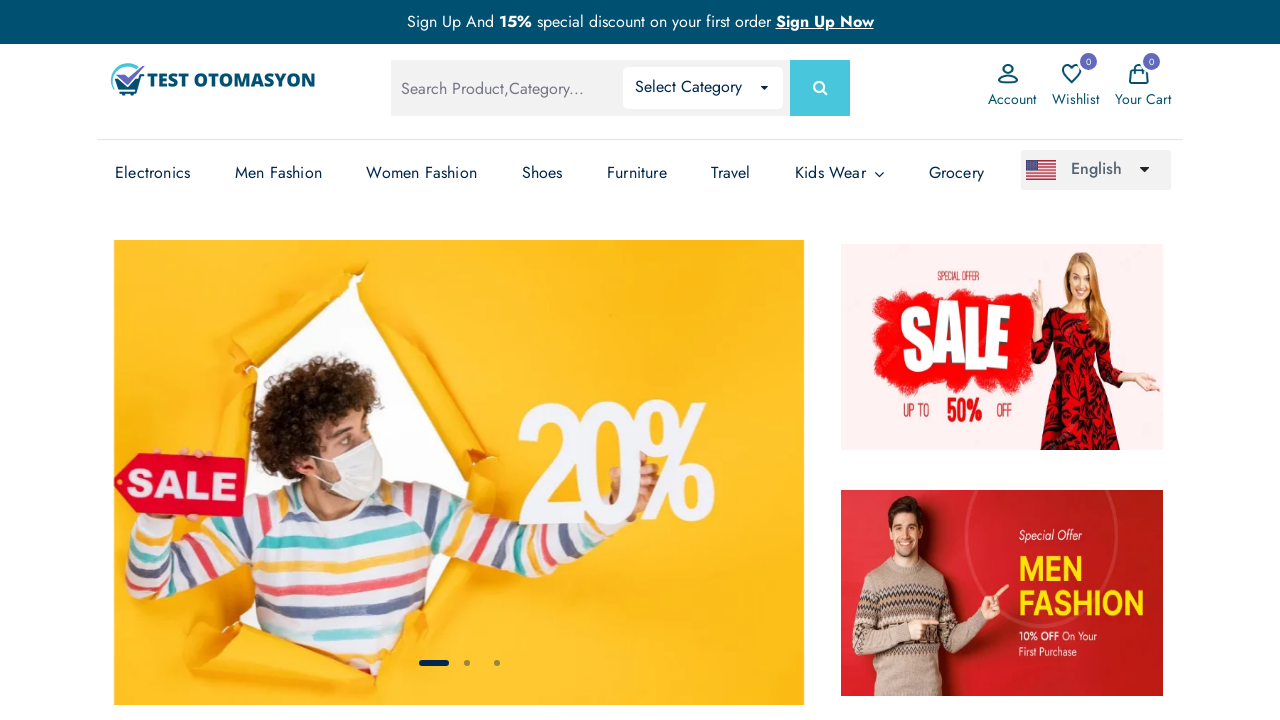

Verified that page title contains 'Test Otomasyonu'
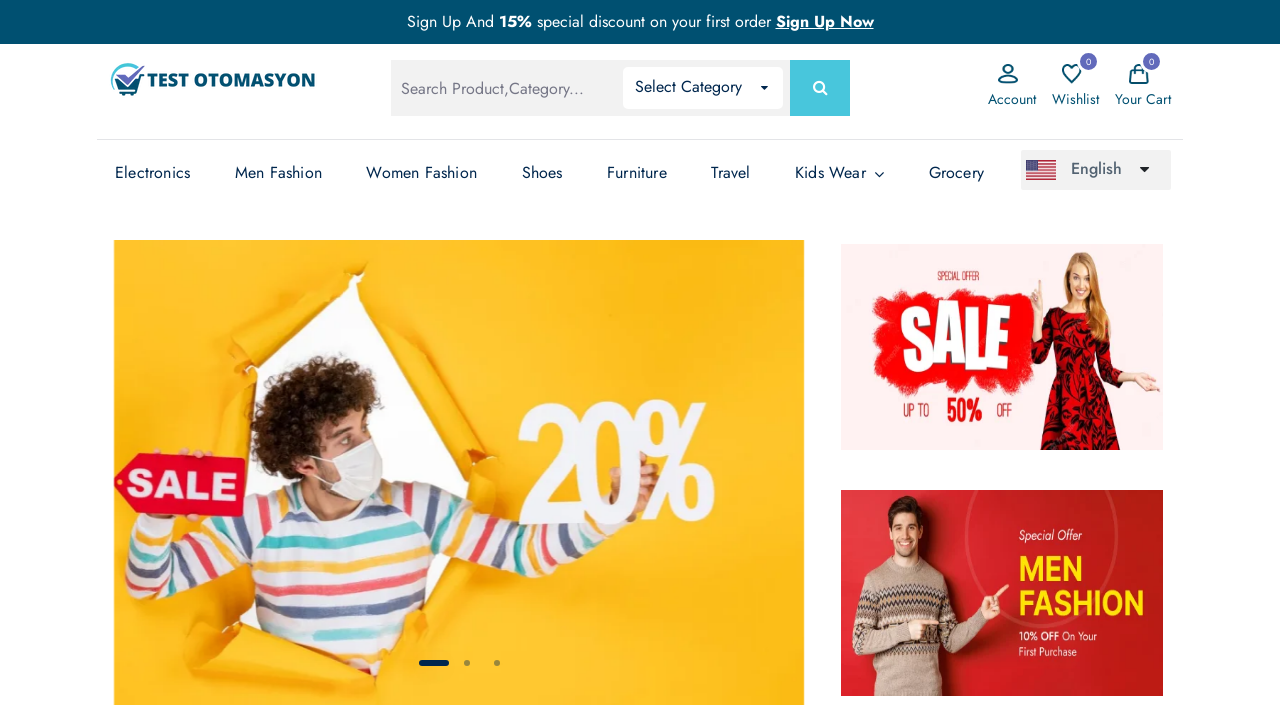

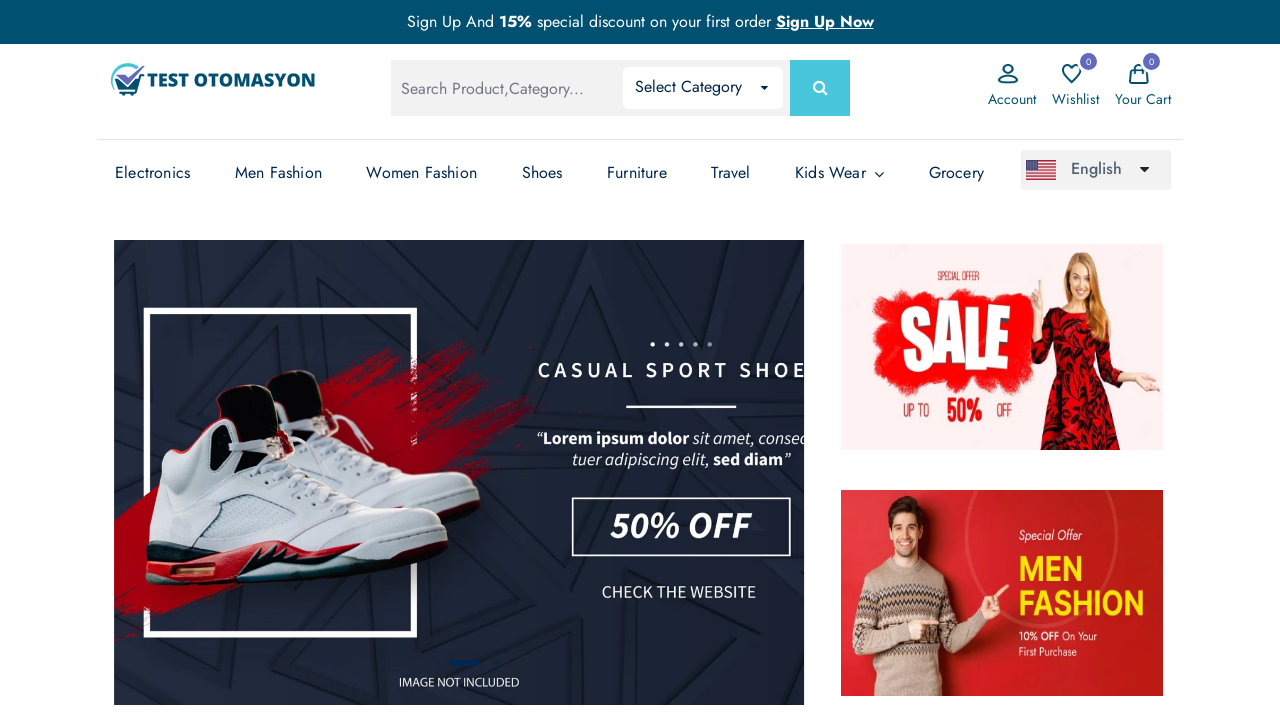